Tests hover interaction by moving cursor to a dropdown menu and clicking on a submenu option

Starting URL: https://demo.automationtesting.in/Frames.html

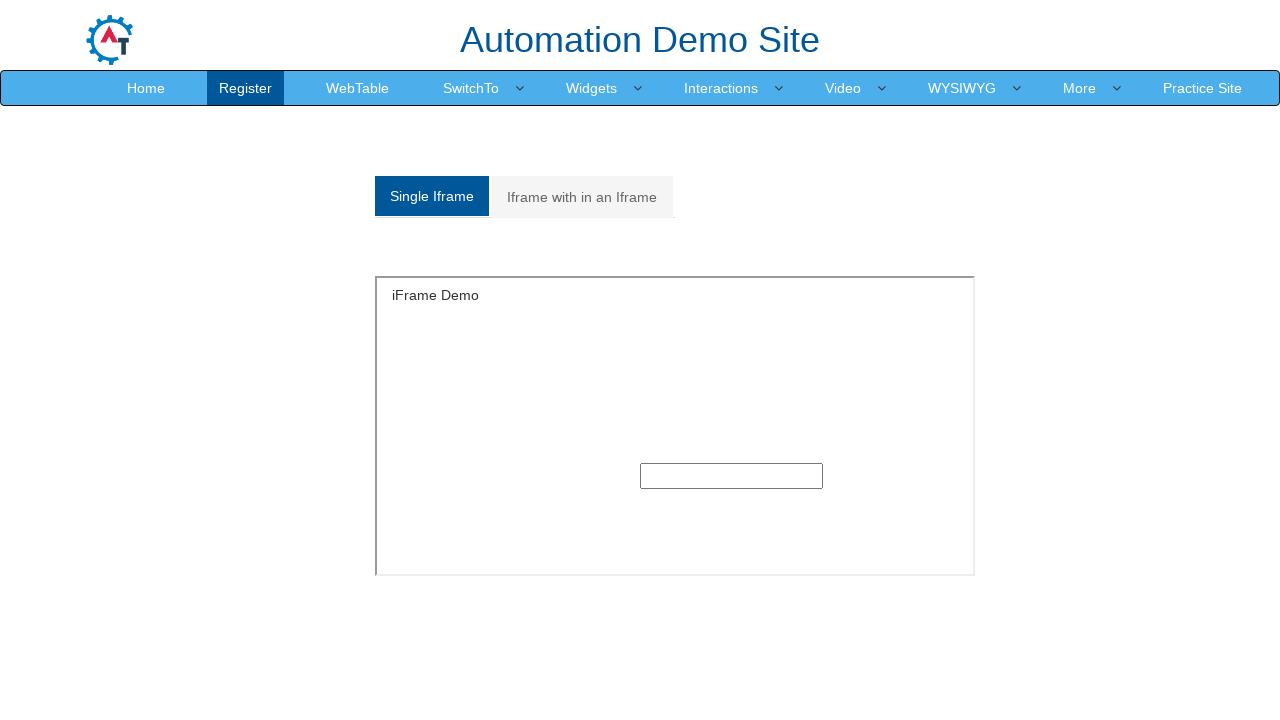

Hovered over 'SwitchTo' menu to reveal dropdown at (471, 88) on xpath=//a[text()='SwitchTo']
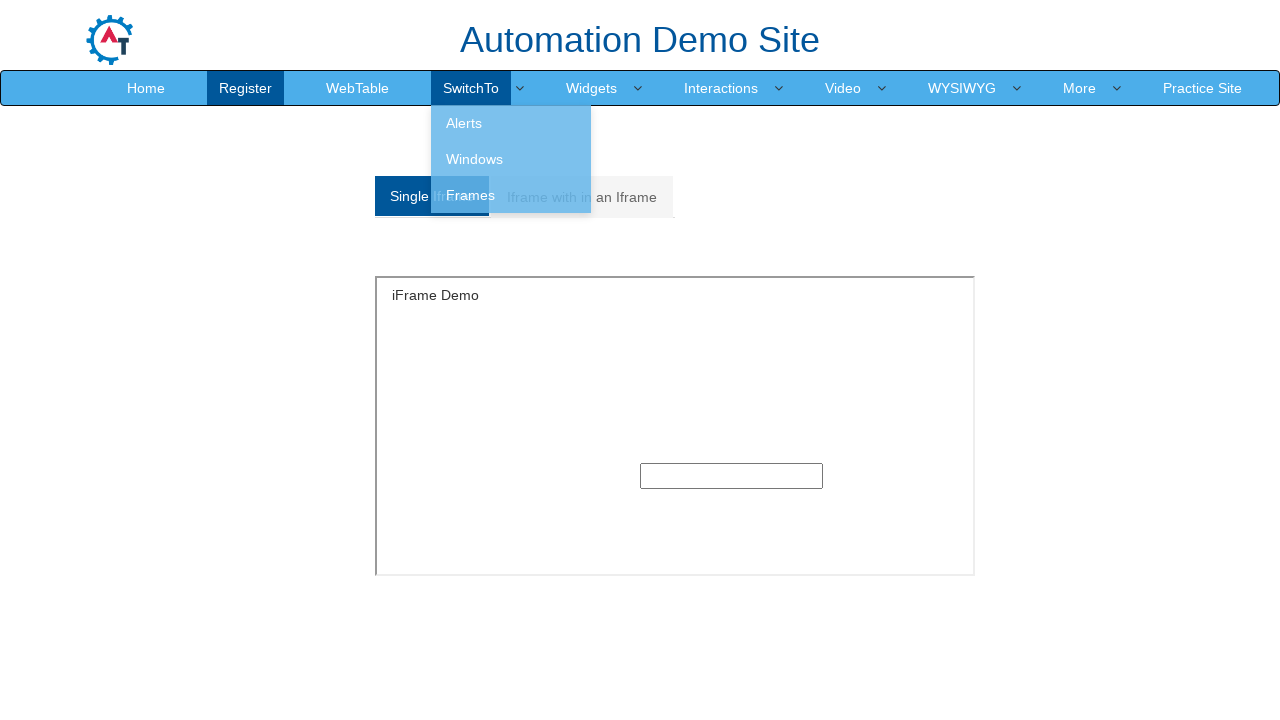

Clicked on 'Windows' submenu option at (511, 159) on xpath=//a[text()='Windows']
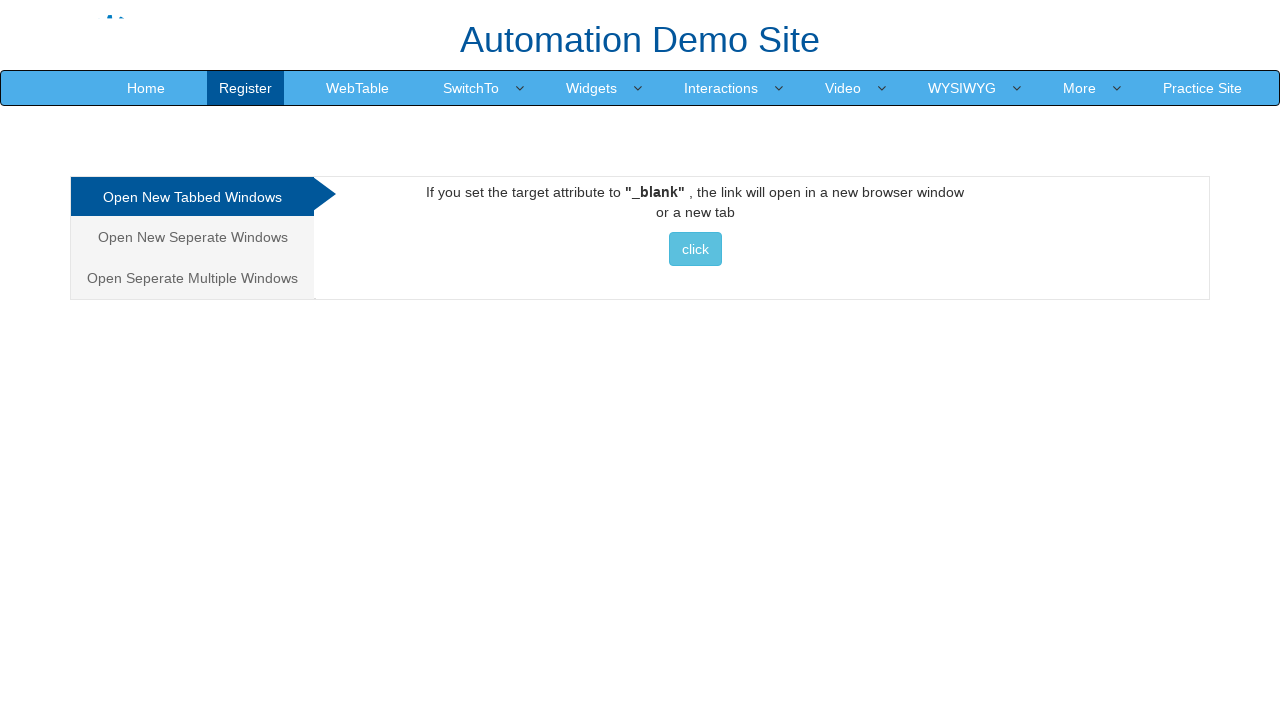

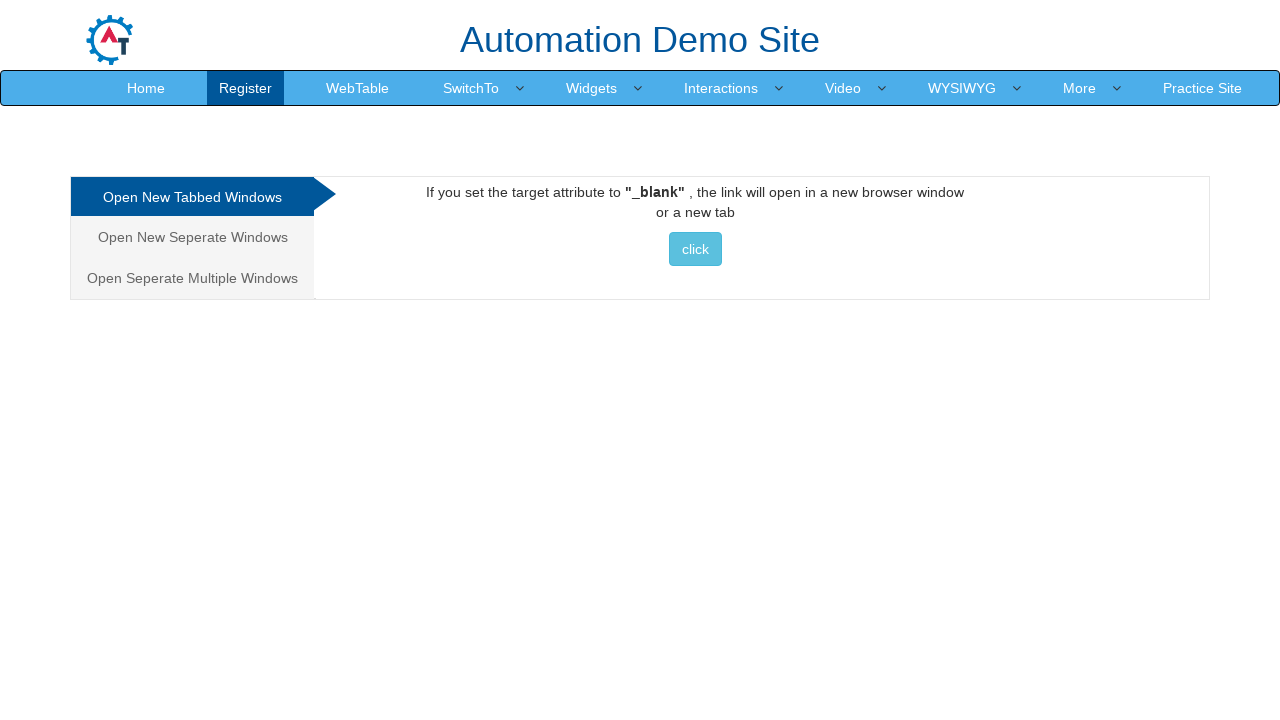